Tests AngularJS greeting functionality by entering a name in the input field and verifying the greeting message displays correctly

Starting URL: http://www.angularjs.org

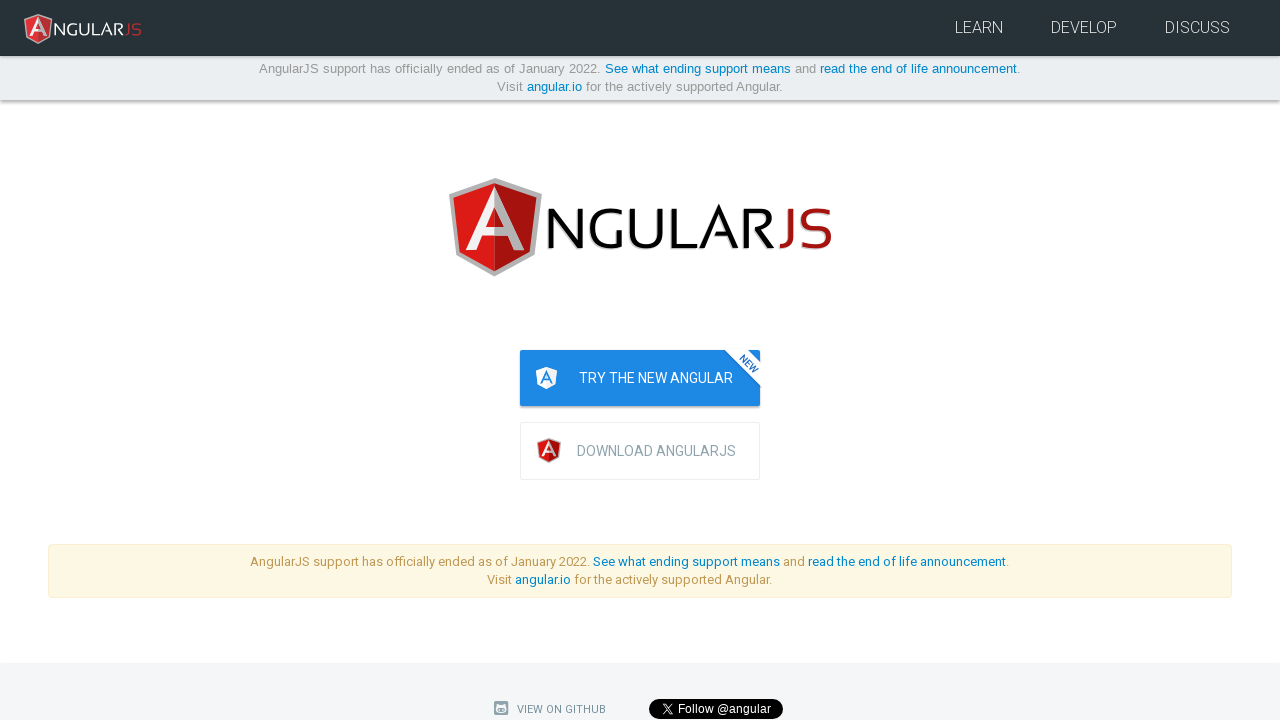

Filled name input field with 'Julie' on input[ng-model='yourName']
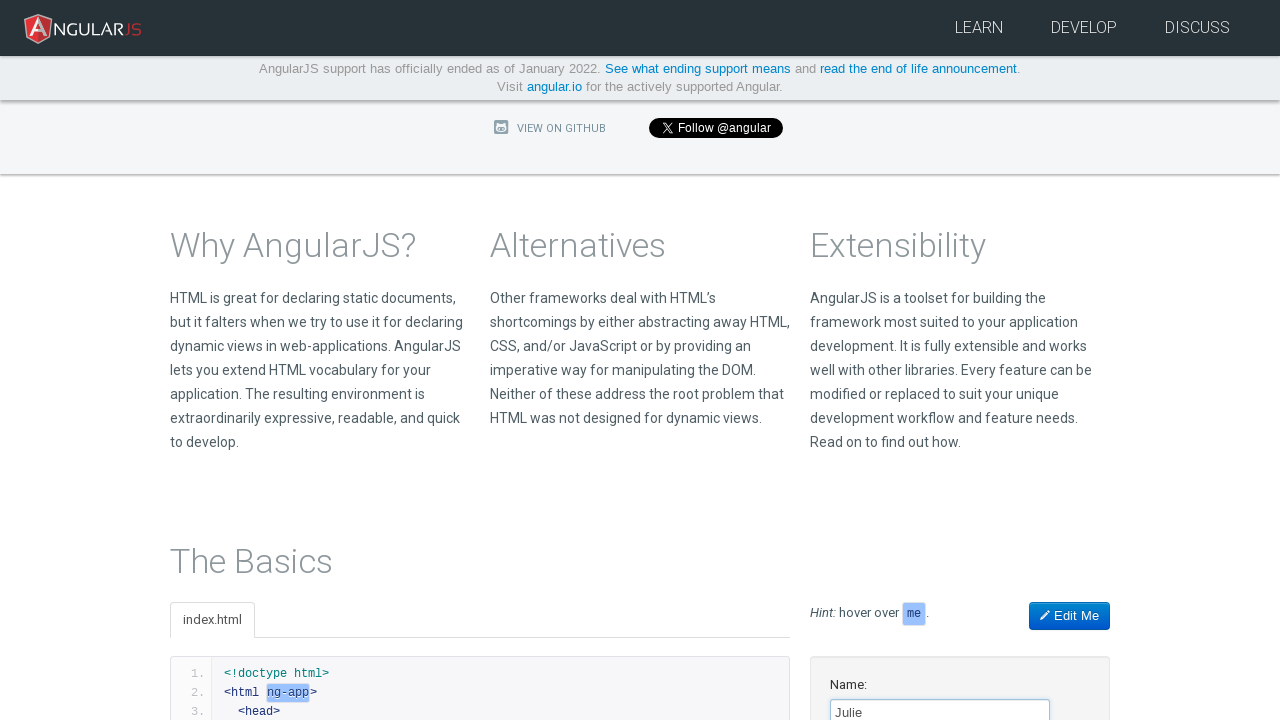

Verified greeting message 'Hello Julie!' appears
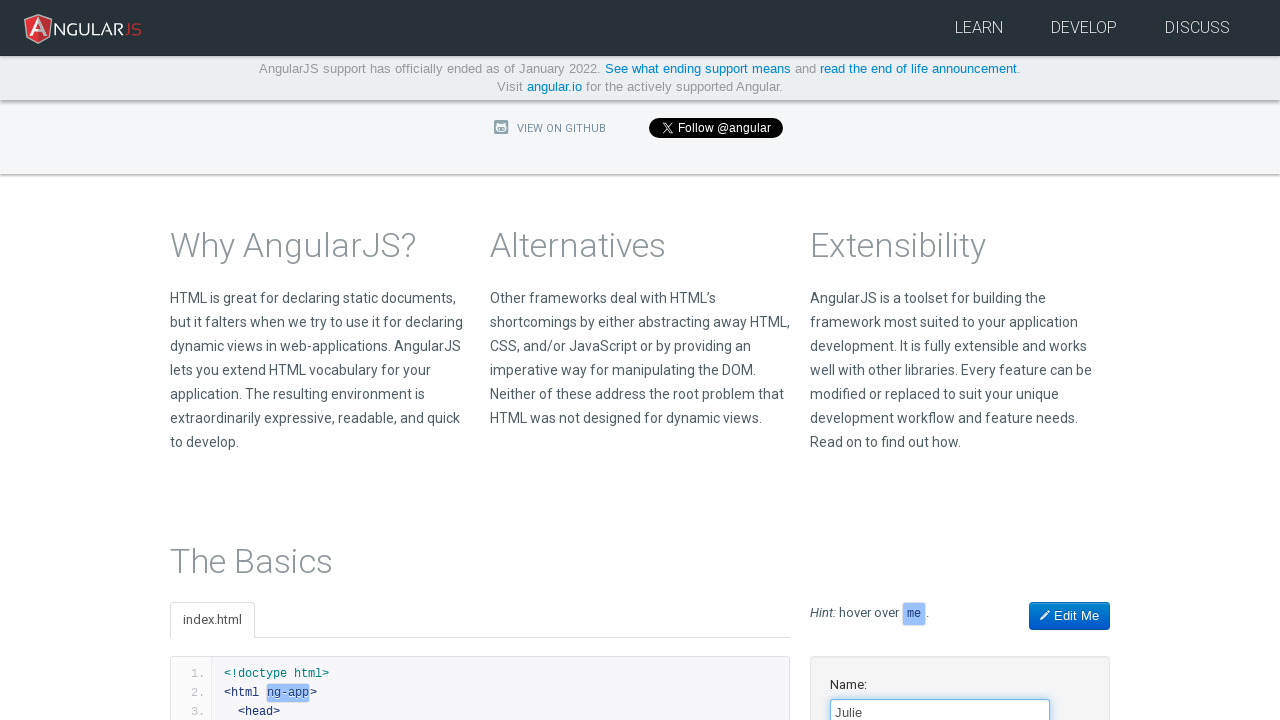

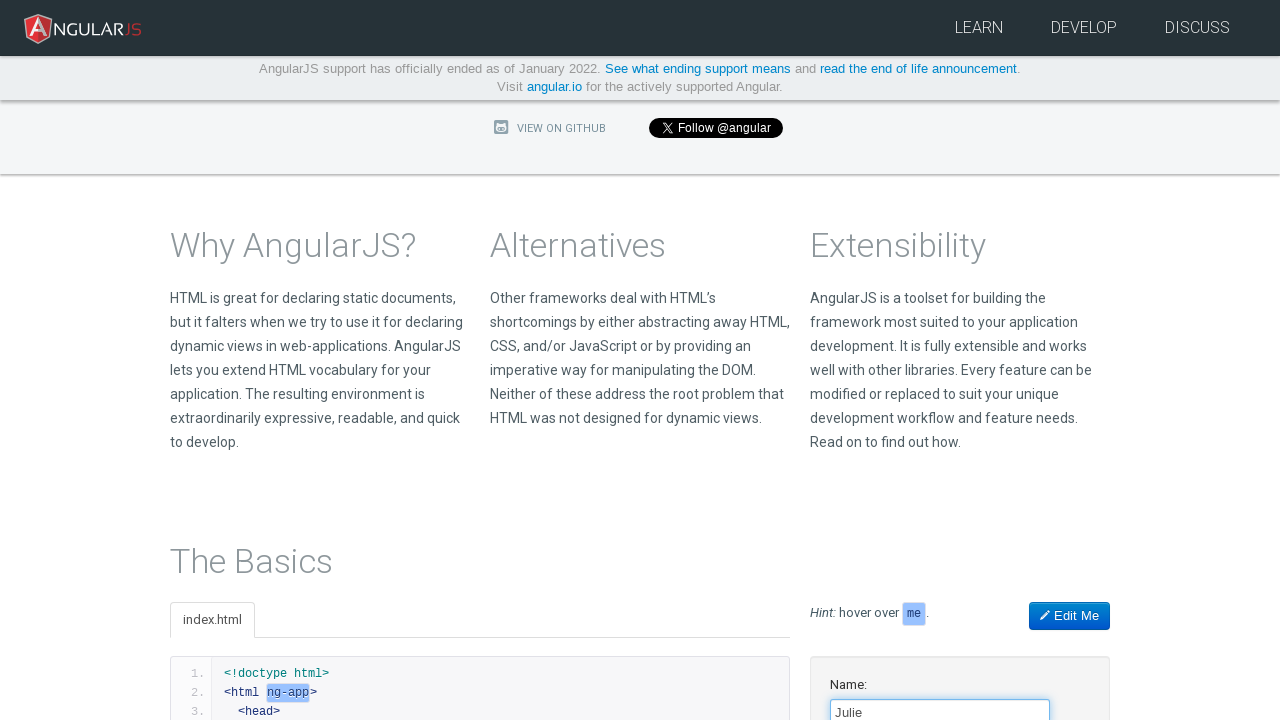